Tests form submission with empty fields to verify that the form stays on the same page without submitting

Starting URL: https://formy-project.herokuapp.com/form

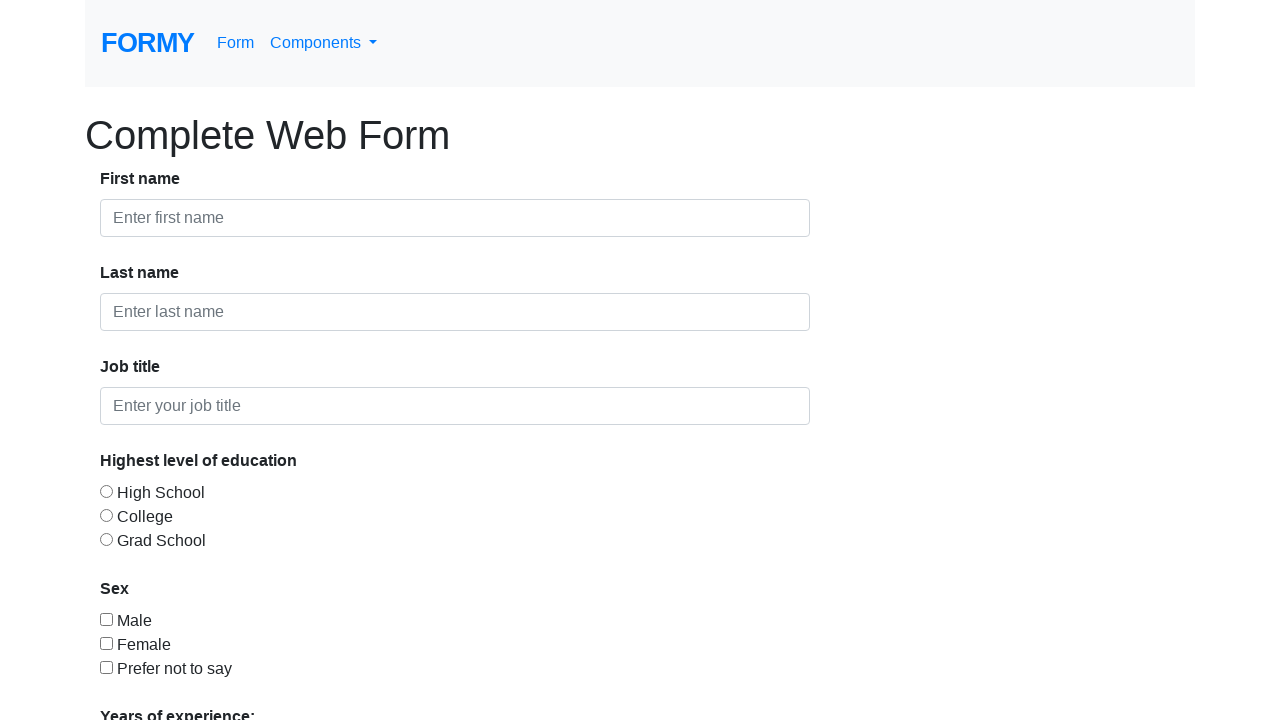

Clicked submit button without filling any form fields at (148, 680) on a[role='button']
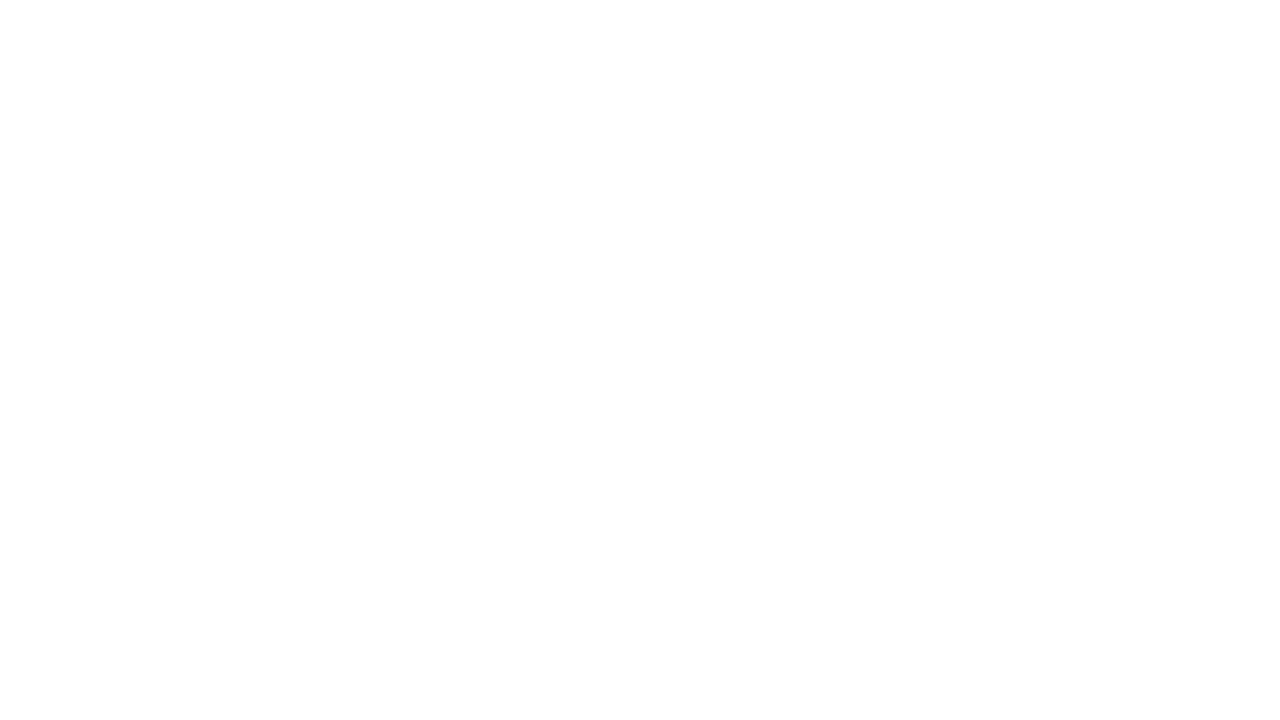

Verified form page title is 'Formy' - form submission blocked with empty fields
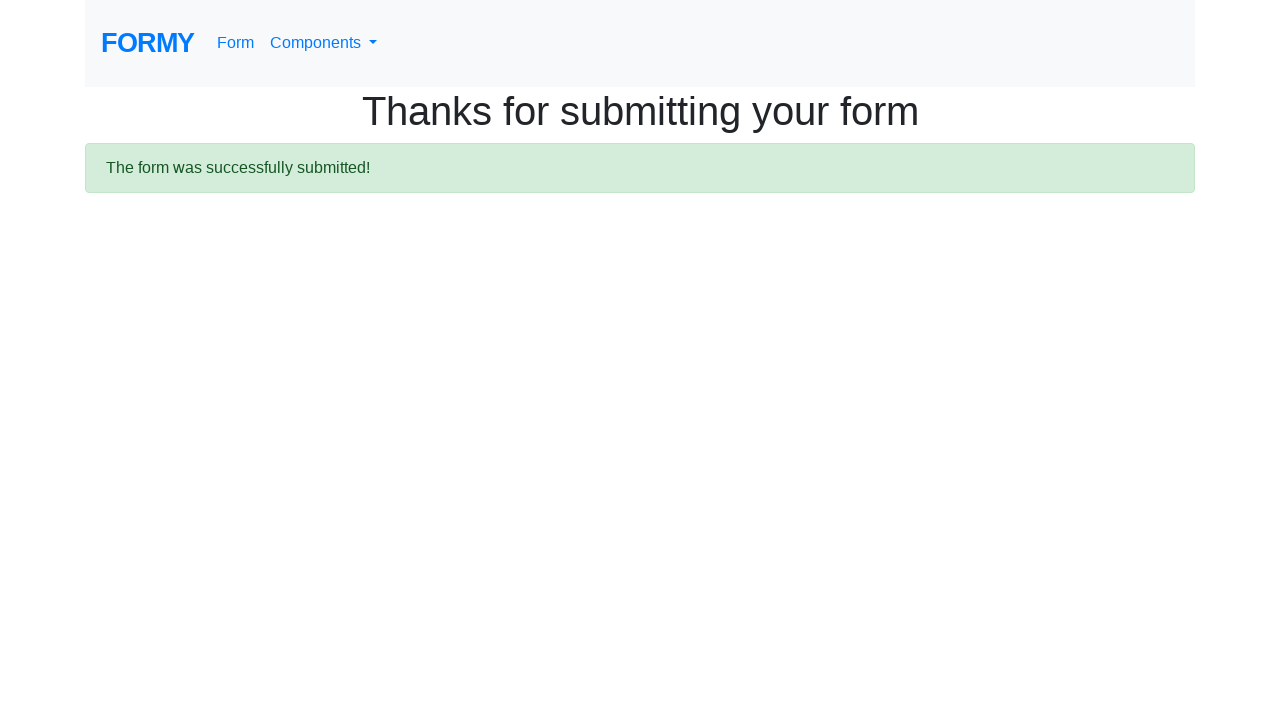

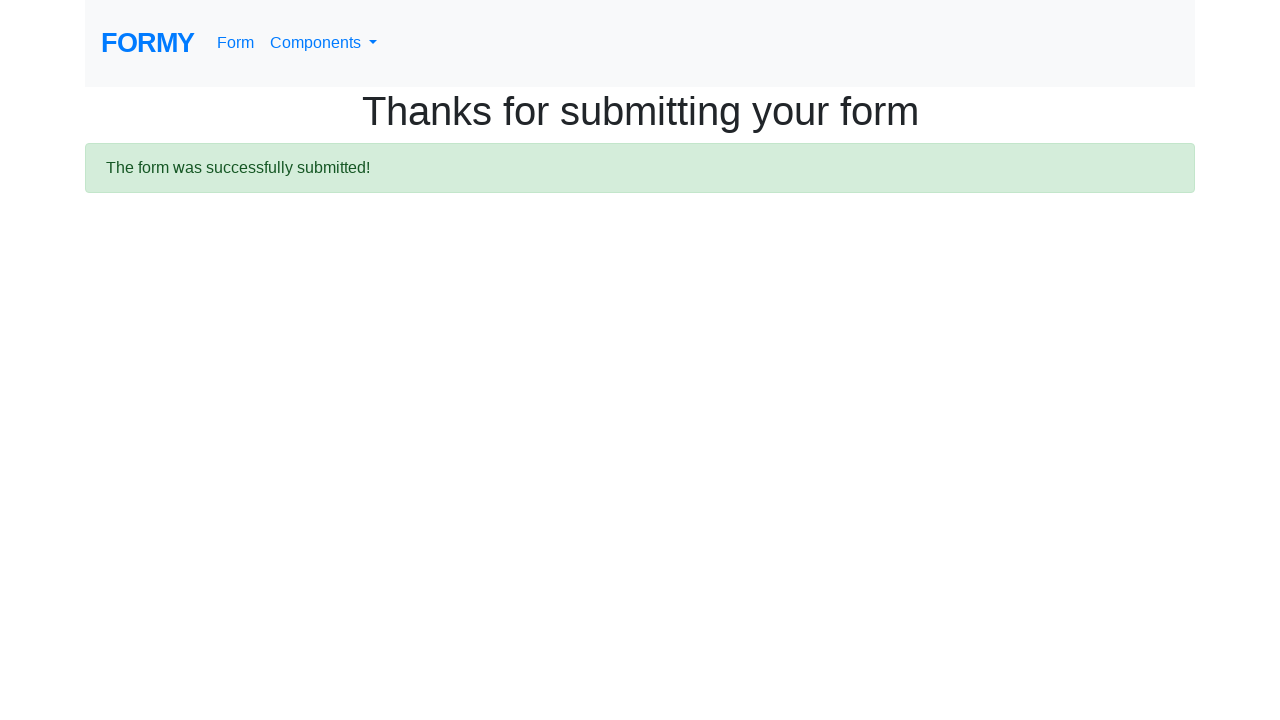